Tests closing the file menu by clicking elsewhere on the page.

Starting URL: https://elan-language.github.io/LanguageAndIDE/

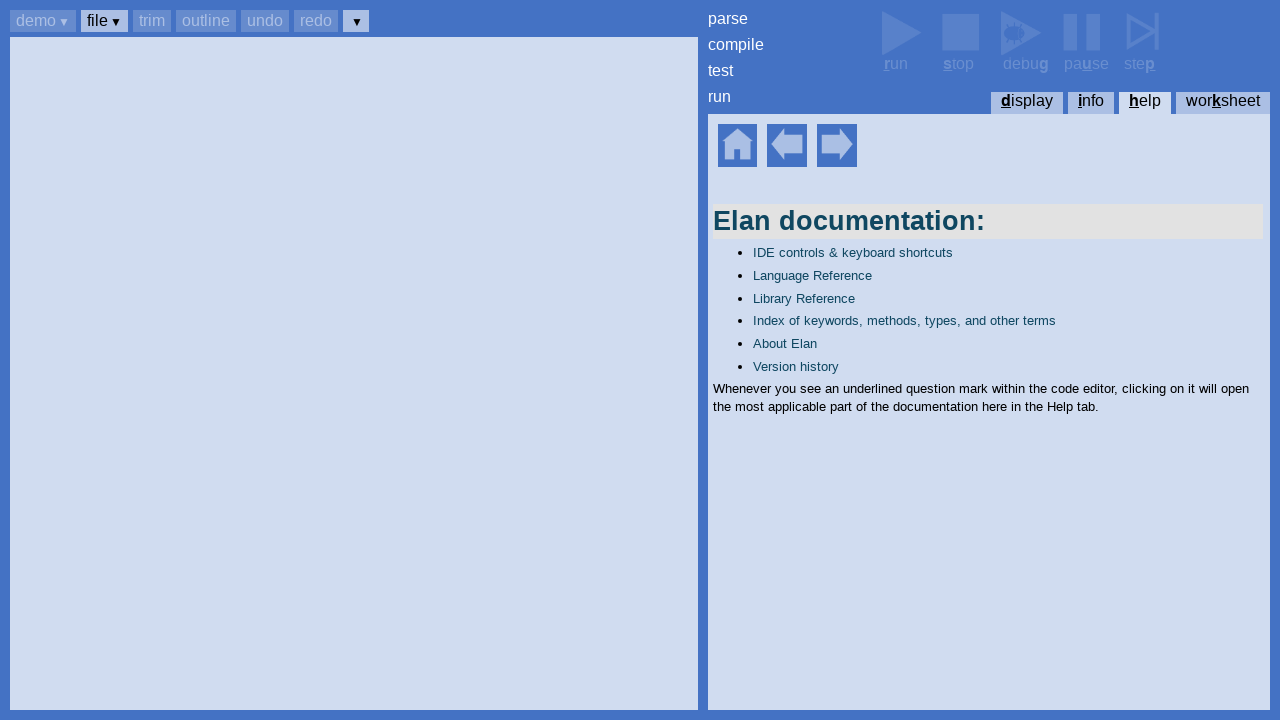

Set up dialog handler to accept dialogs
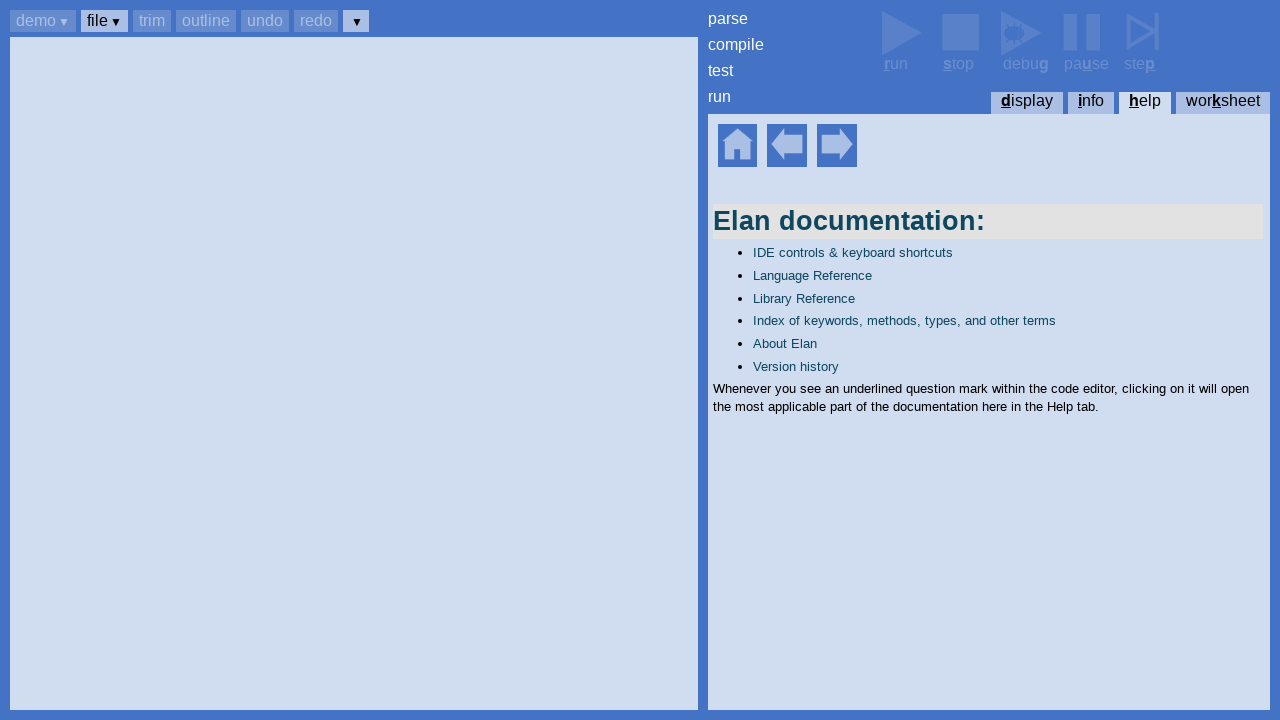

Help panel became visible
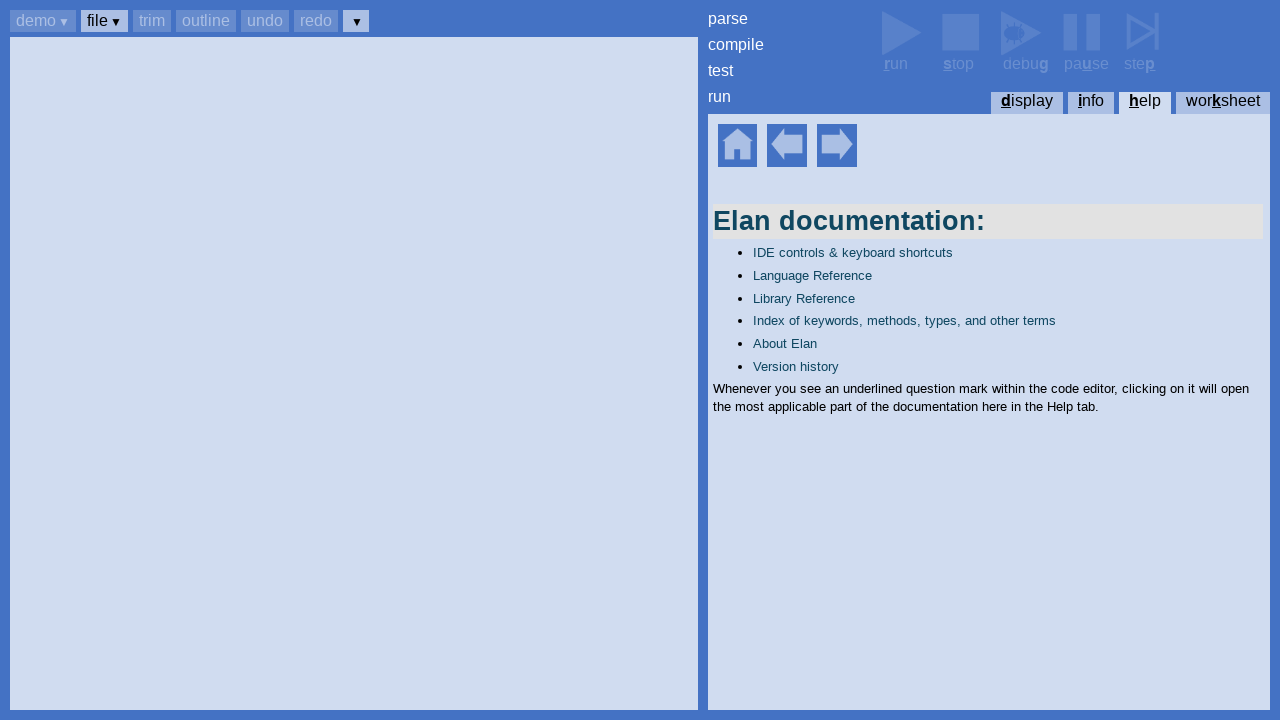

Pressed Control+b keyboard shortcut
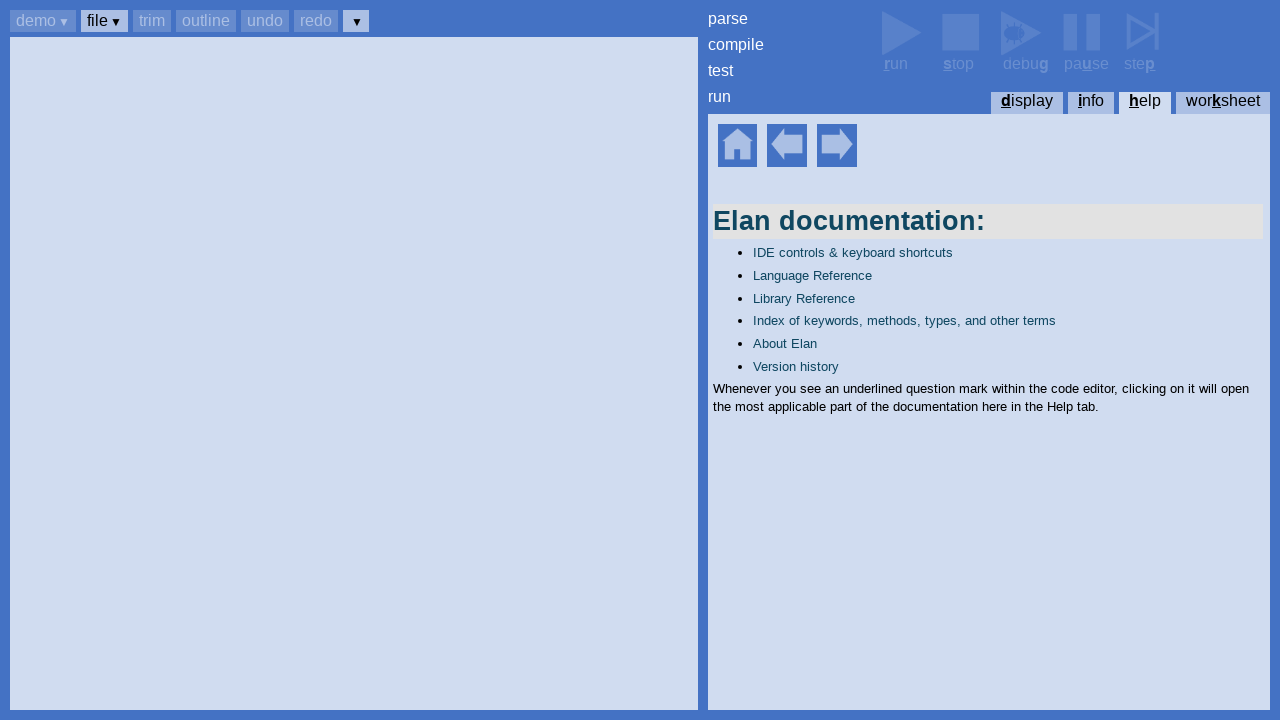

Pressed Tab to navigate to file button
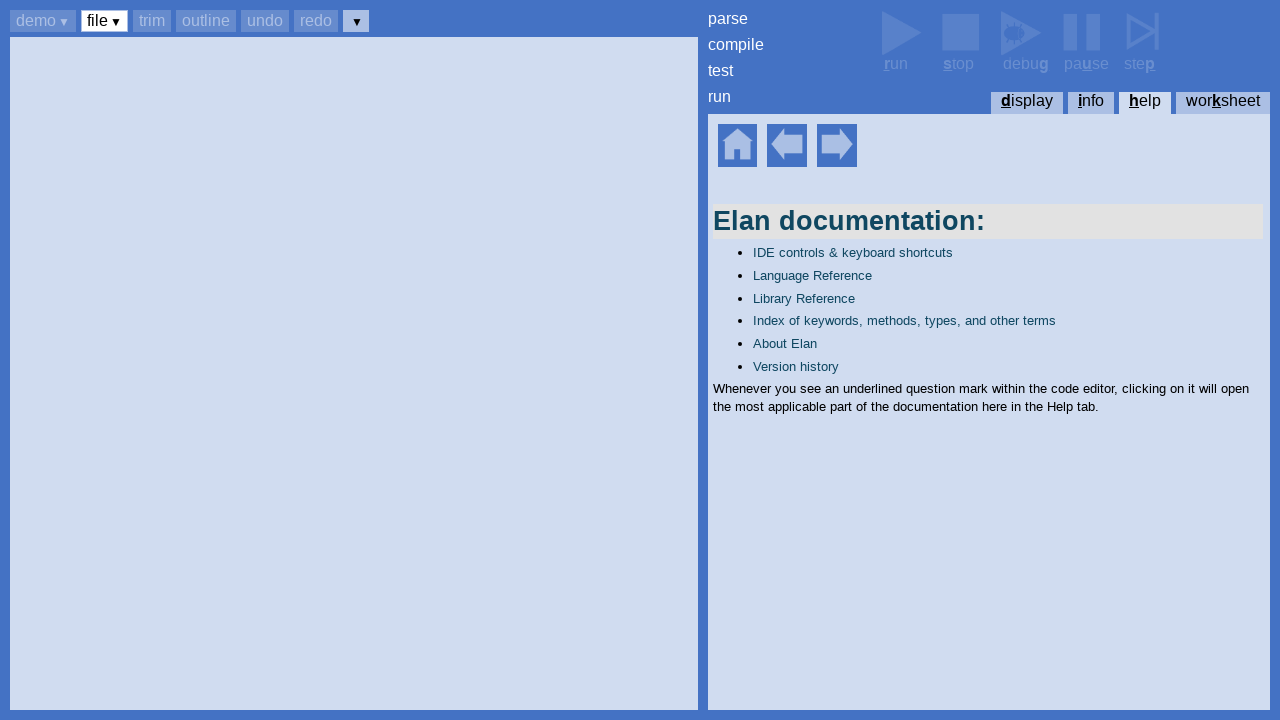

Pressed Enter to open file menu
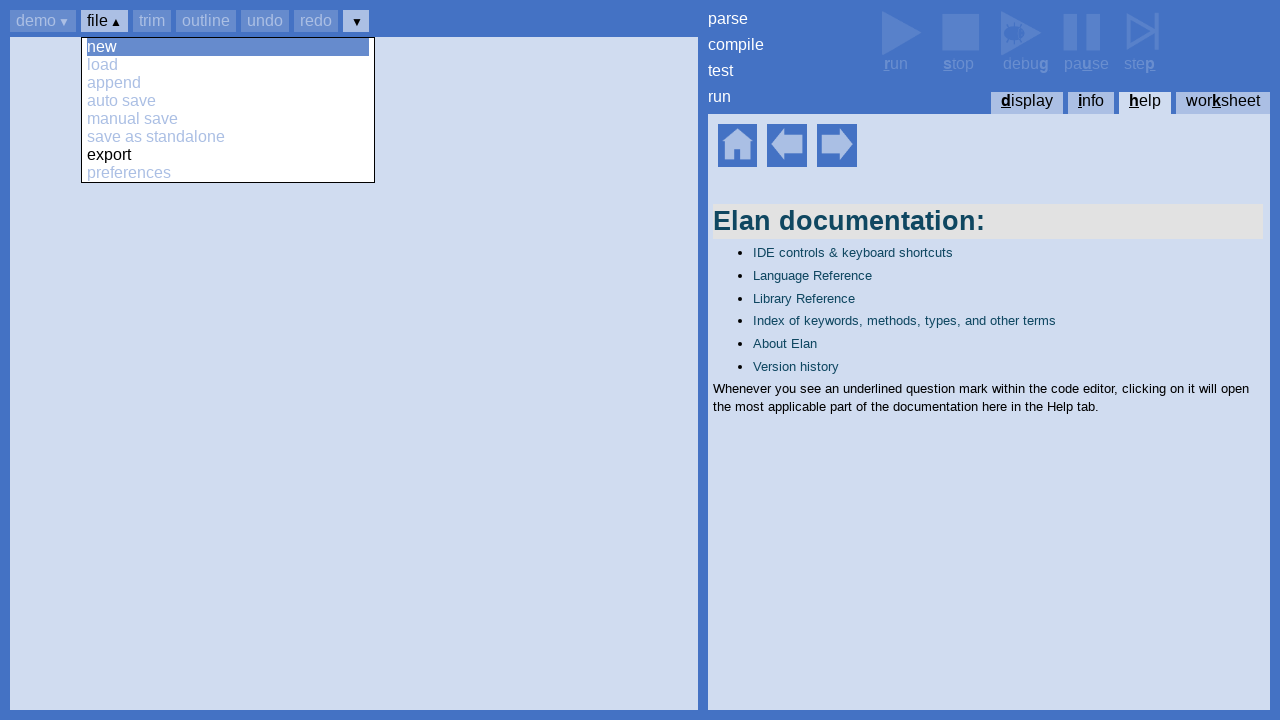

File menu opened and preferences option became visible
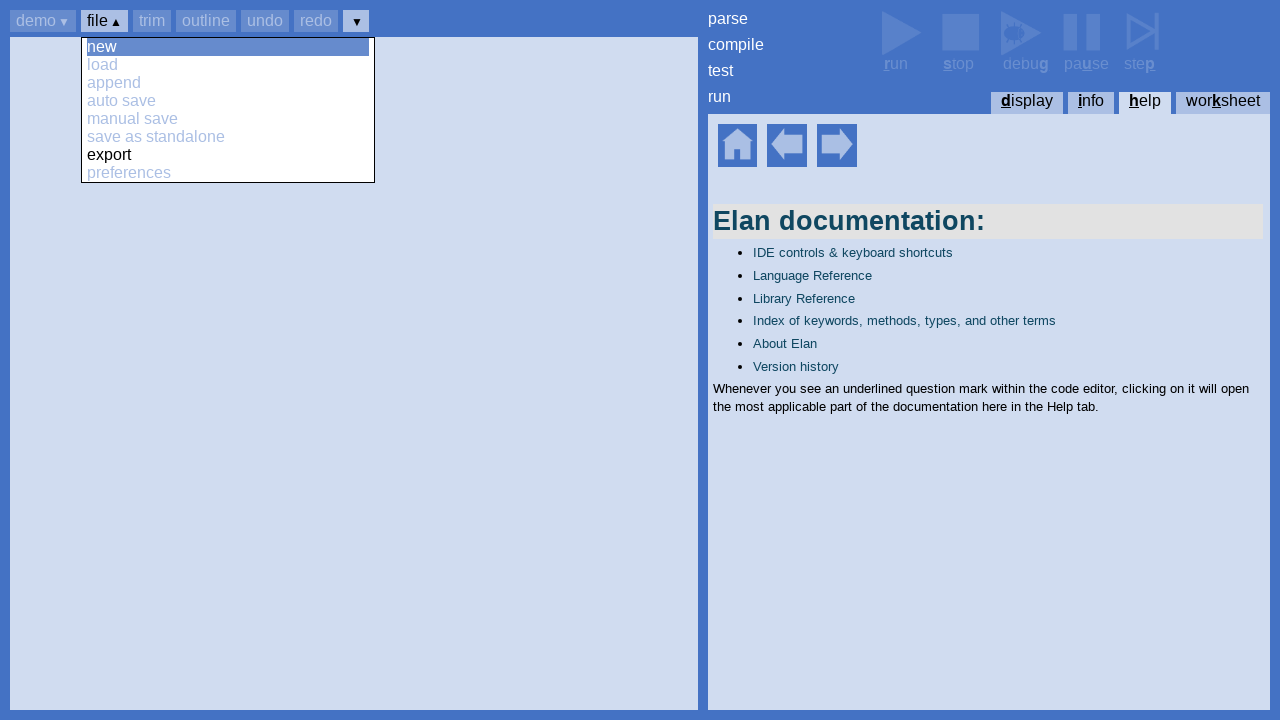

Clicked on display text to close file menu at (1024, 103) on text=display
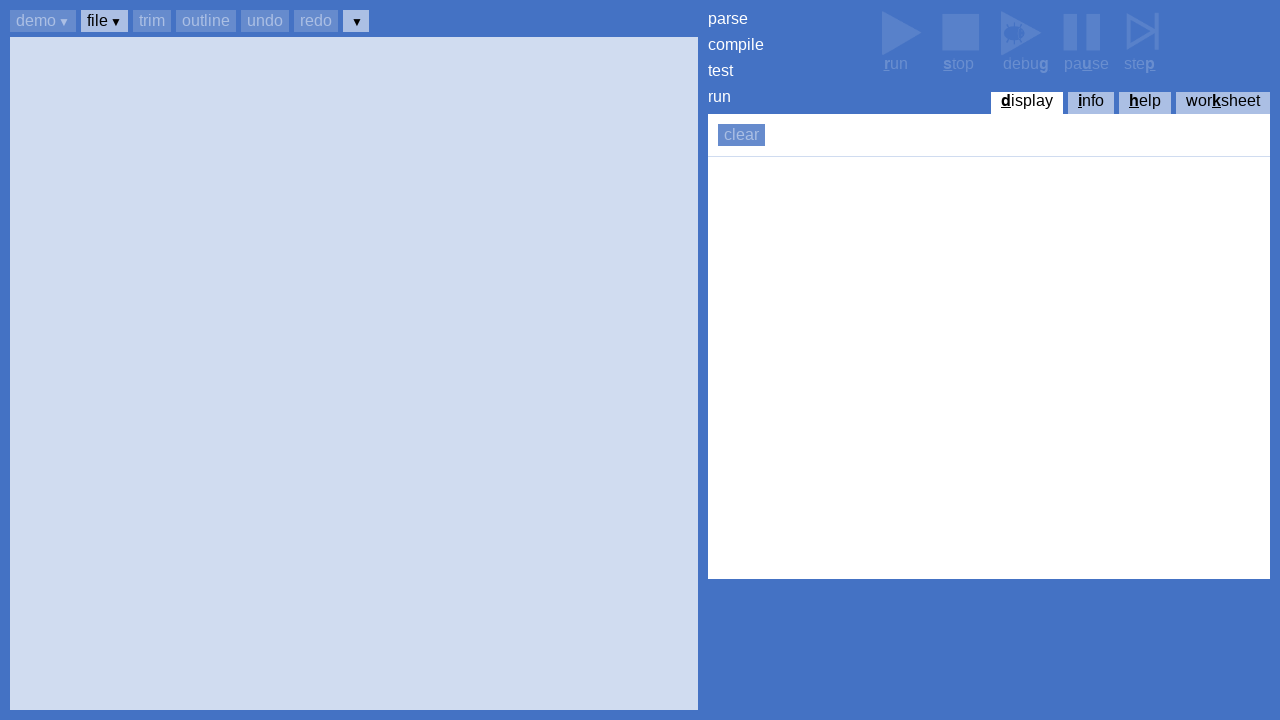

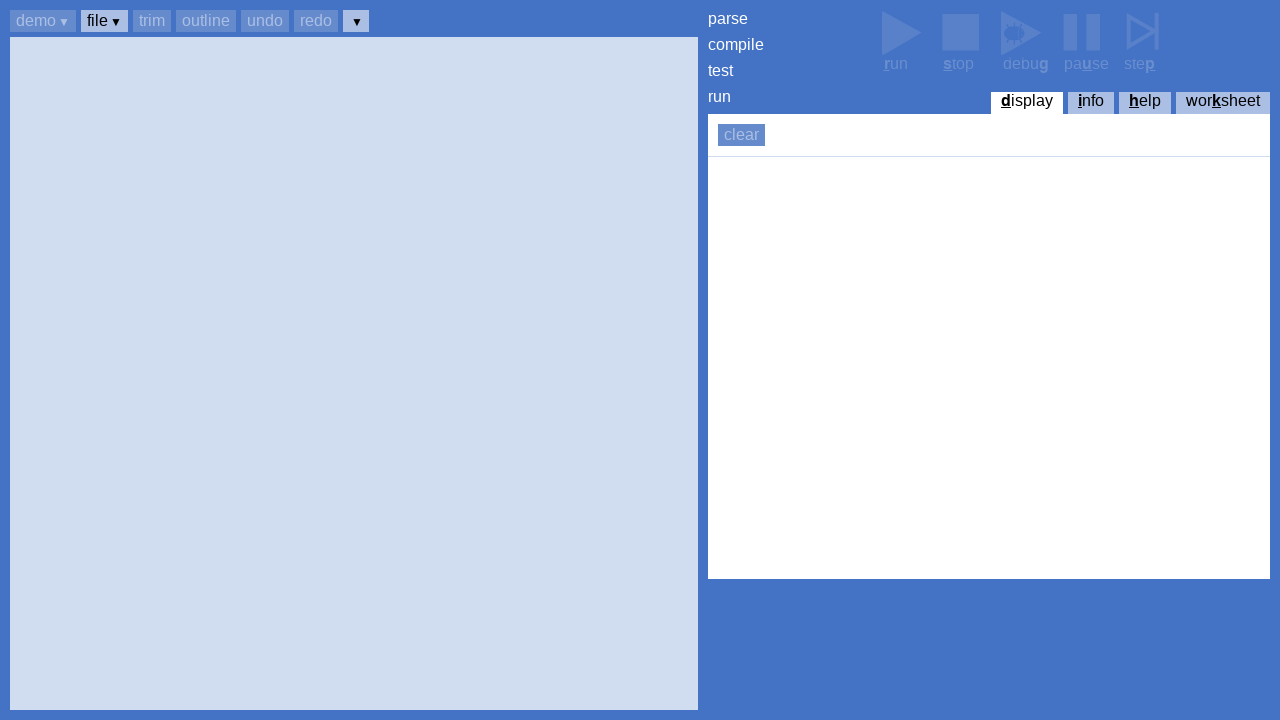